Tests that the Bell Integrator homepage title contains "Bell Integrator"

Starting URL: https://bellintegrator.ru/

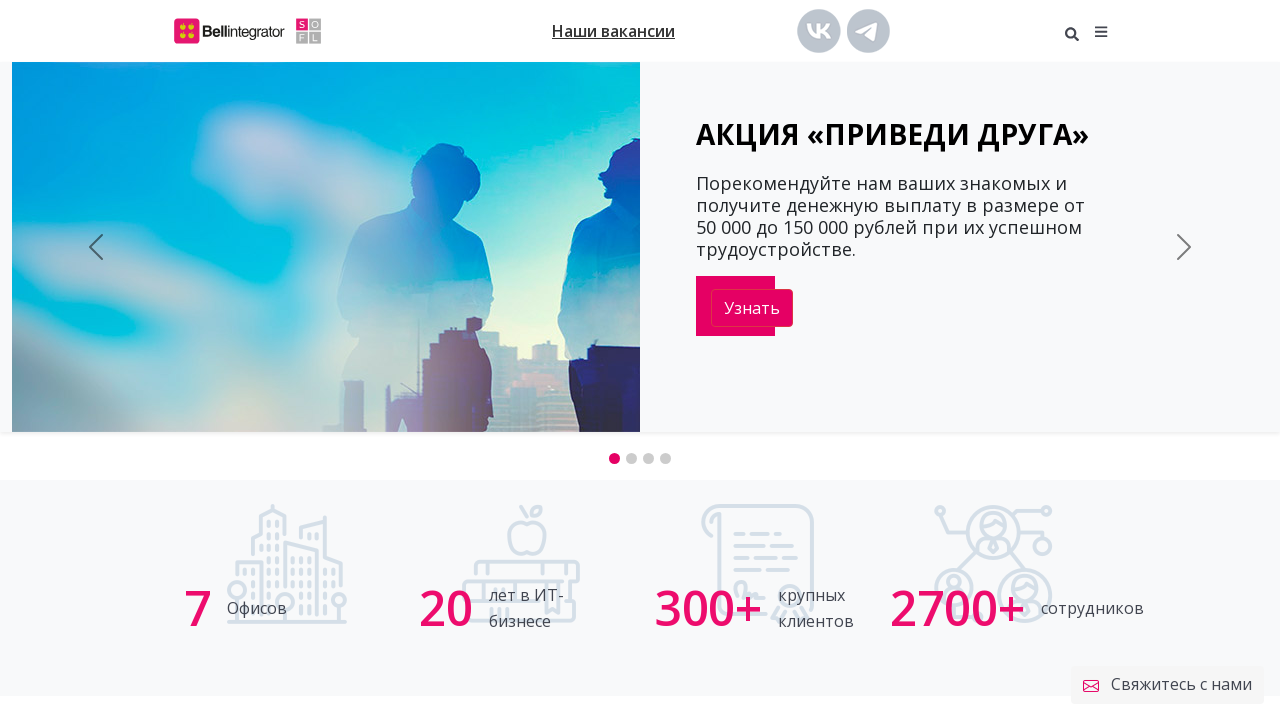

Retrieved page title
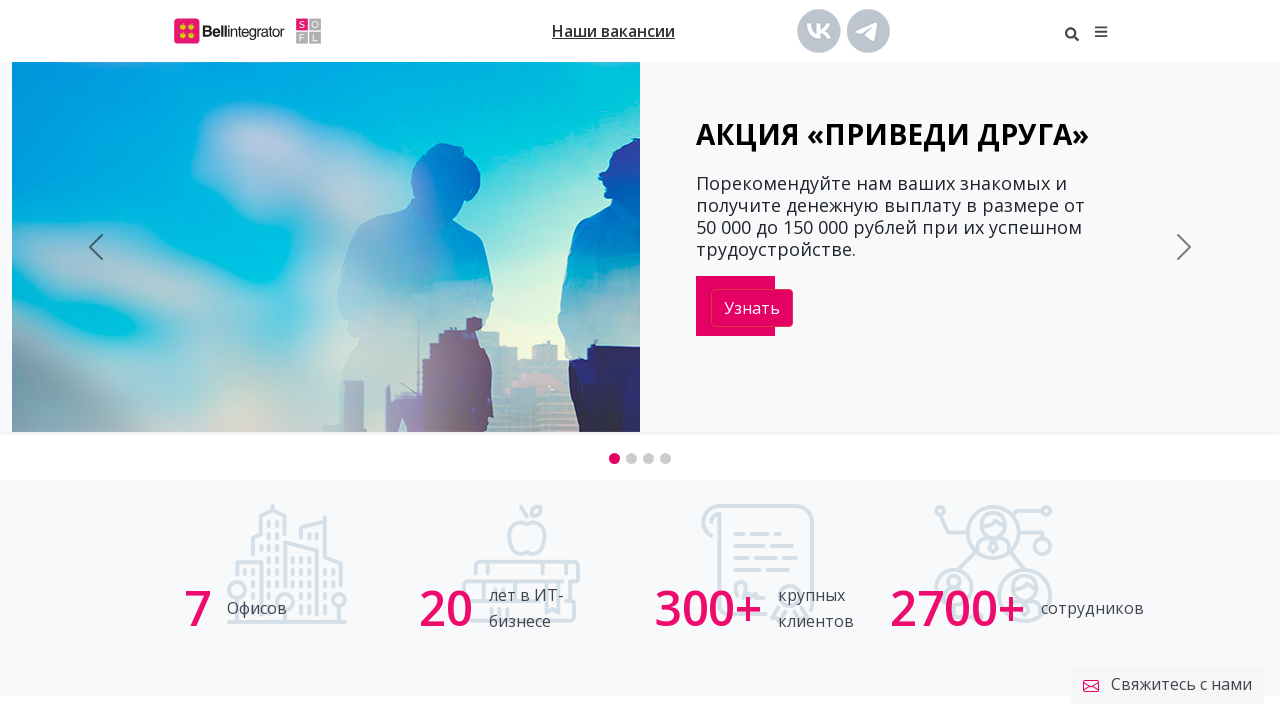

Verified that page title contains 'Bell Integrator'
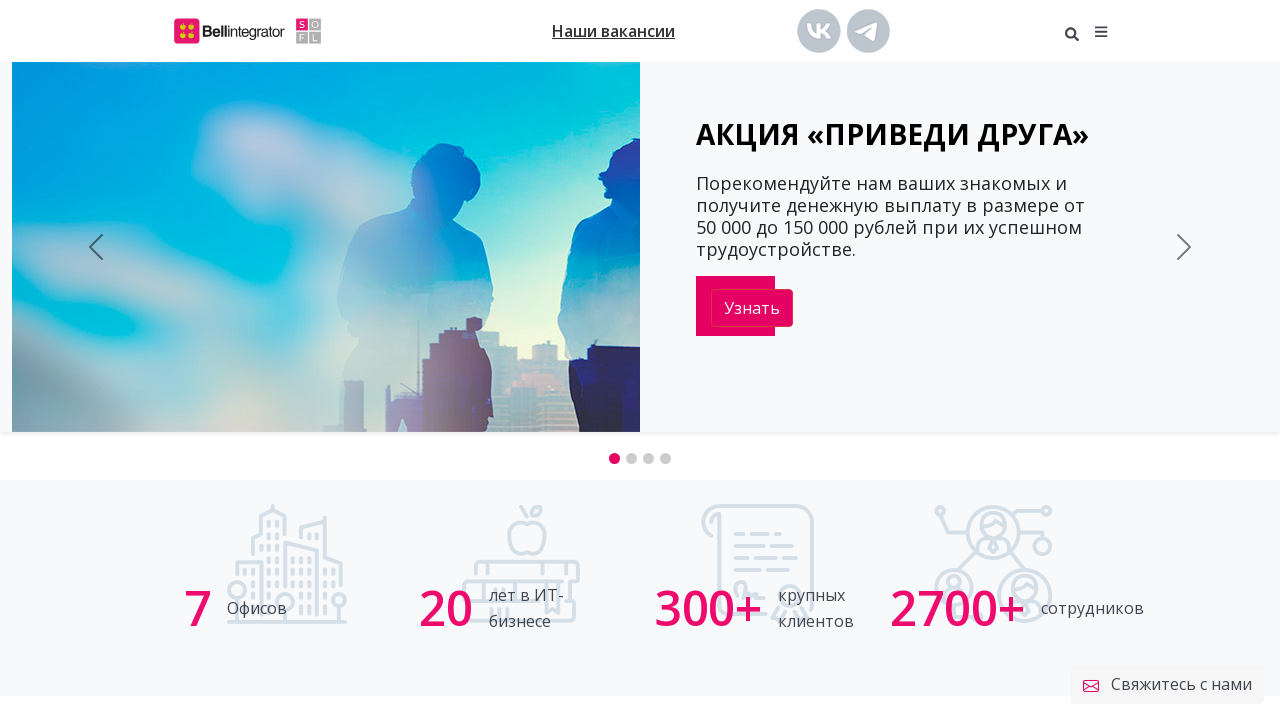

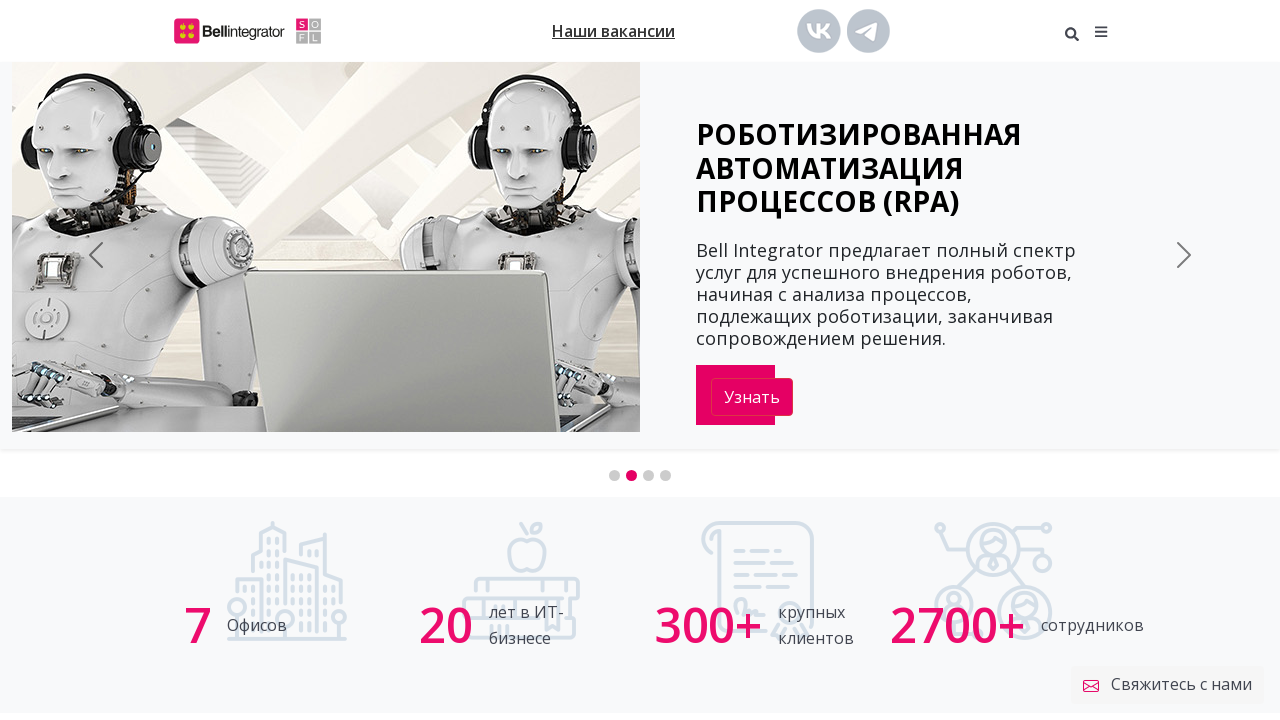